Tests dynamic controls page by clicking a toggle button to show/hide a checkbox element

Starting URL: https://training-support.net/webelements/dynamic-controls

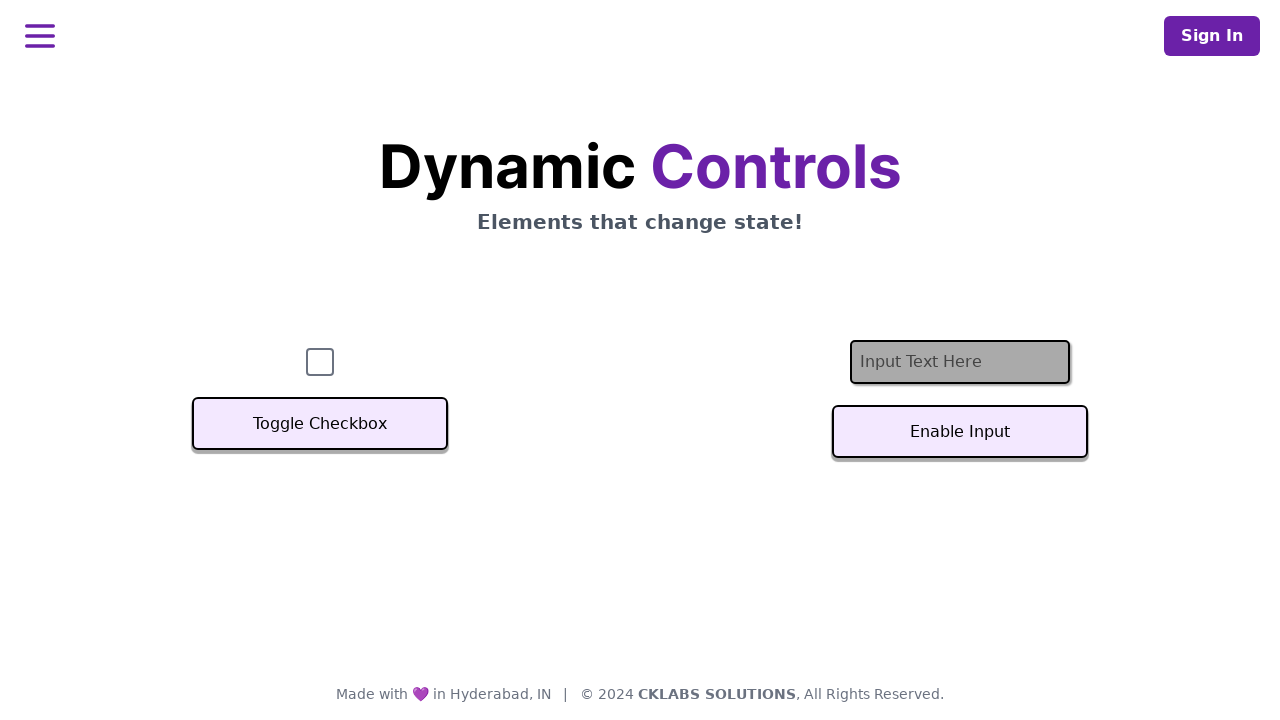

Waited for checkbox element to be visible
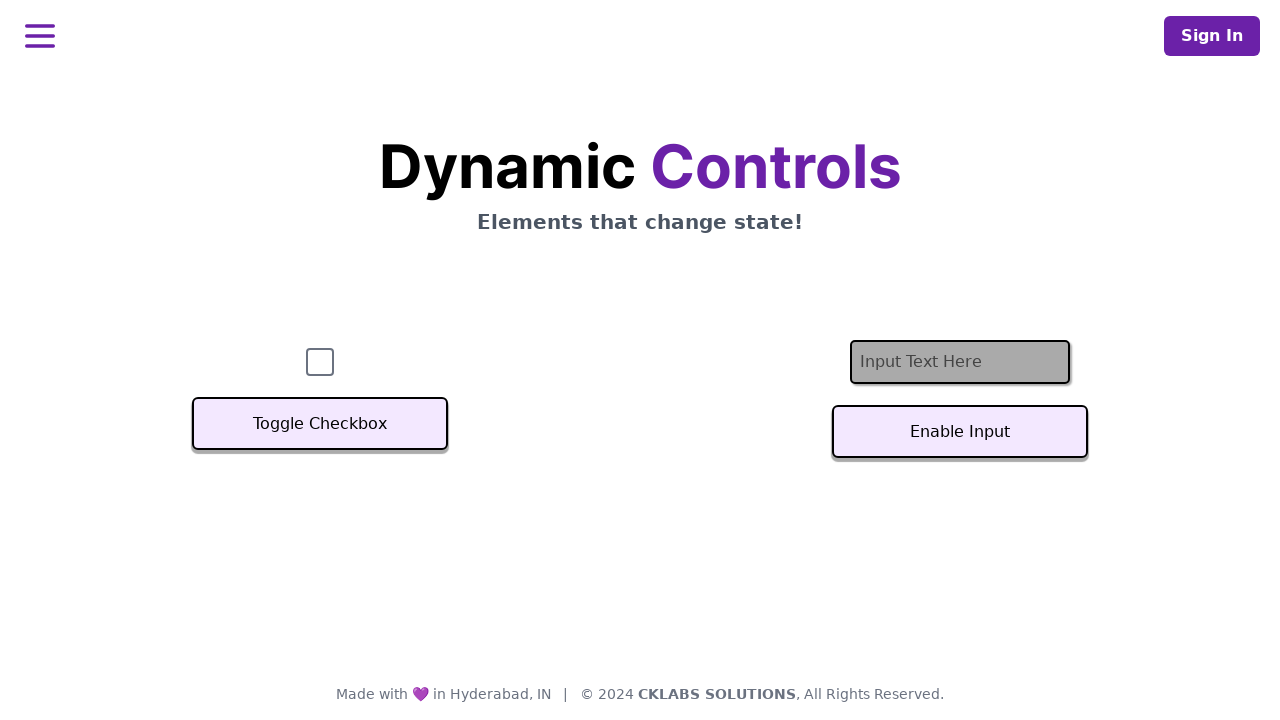

Clicked the Toggle Checkbox button at (320, 424) on xpath=//button[text()='Toggle Checkbox']
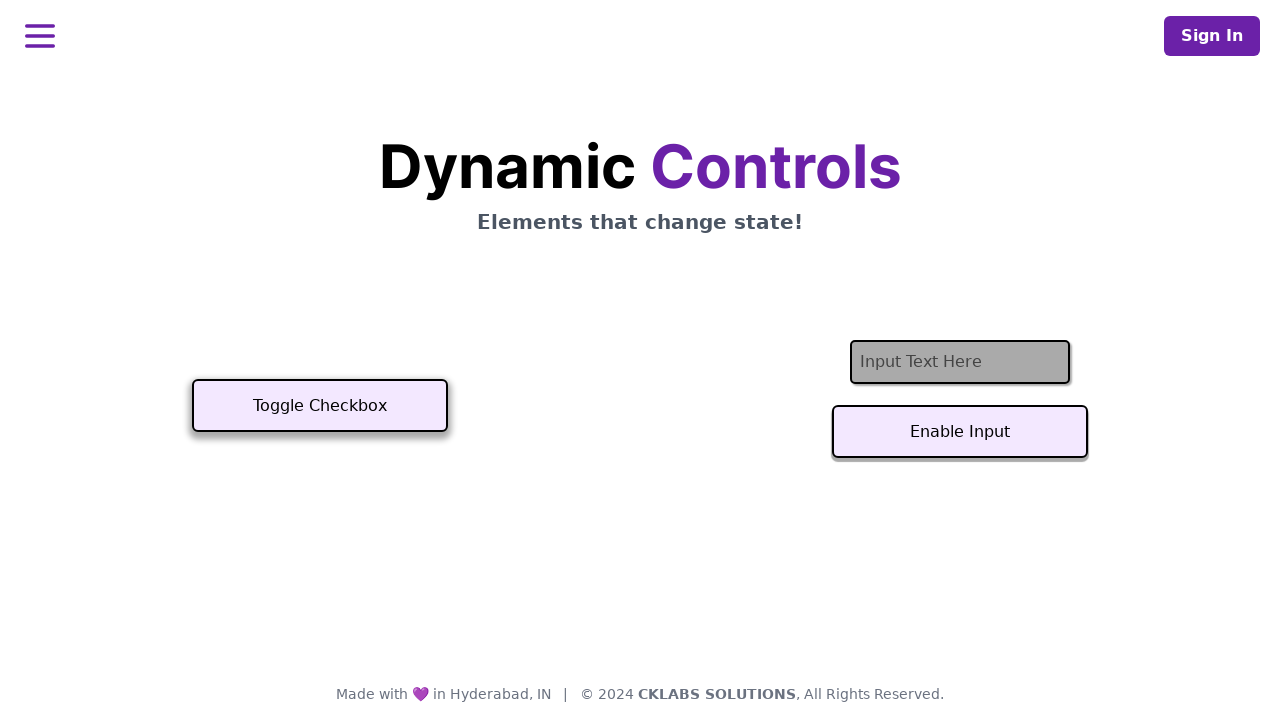

Waited for checkbox state to change
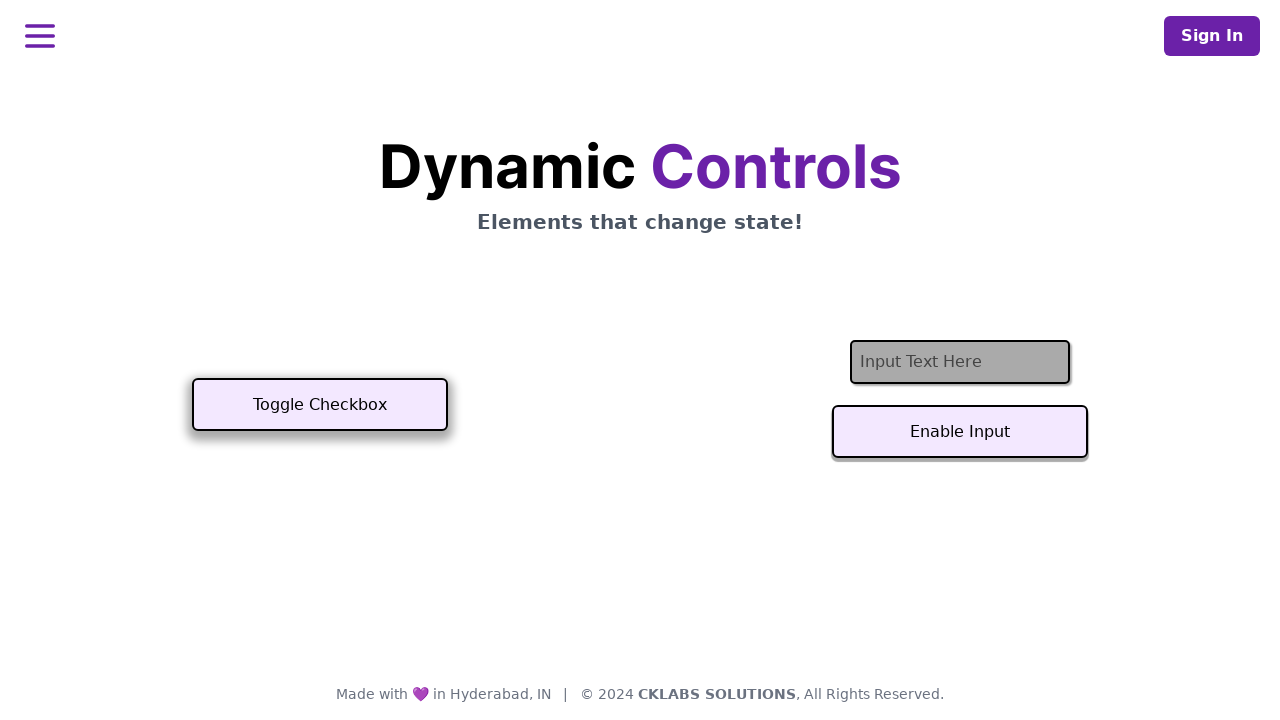

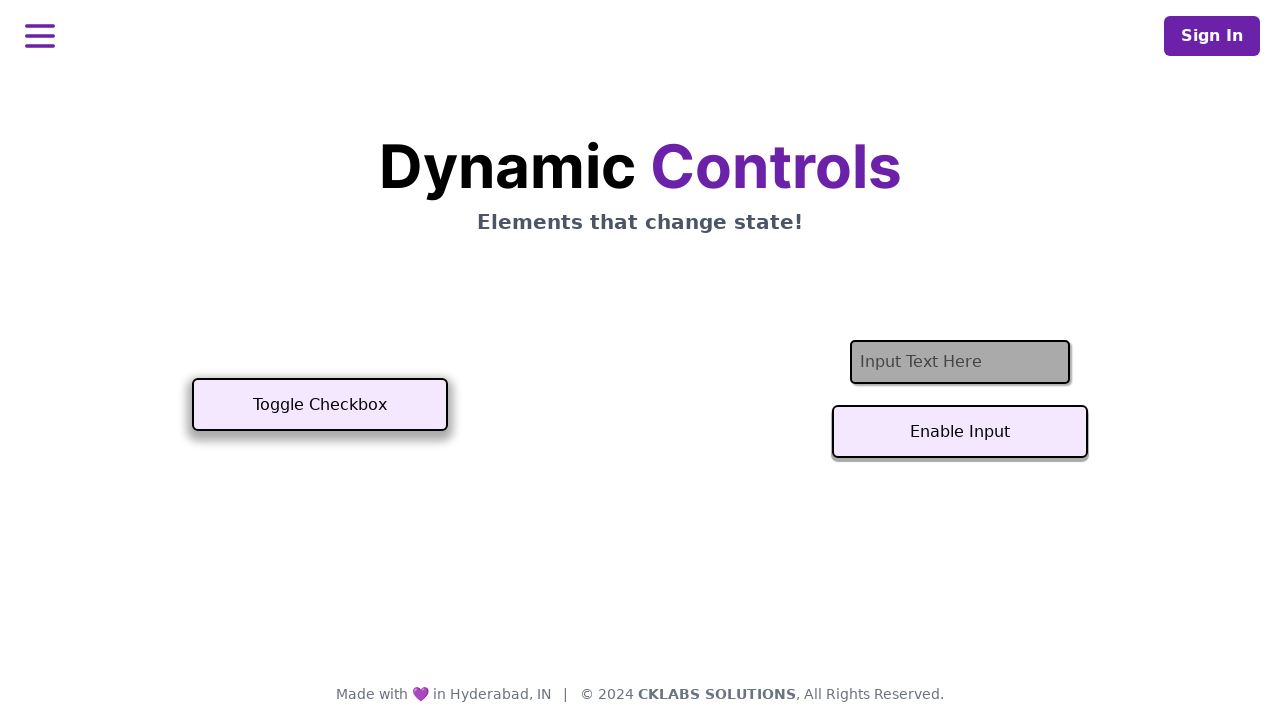